Tests various click actions including button clicks, radio buttons, and checkboxes

Starting URL: https://testautomationpractice.blogspot.com/

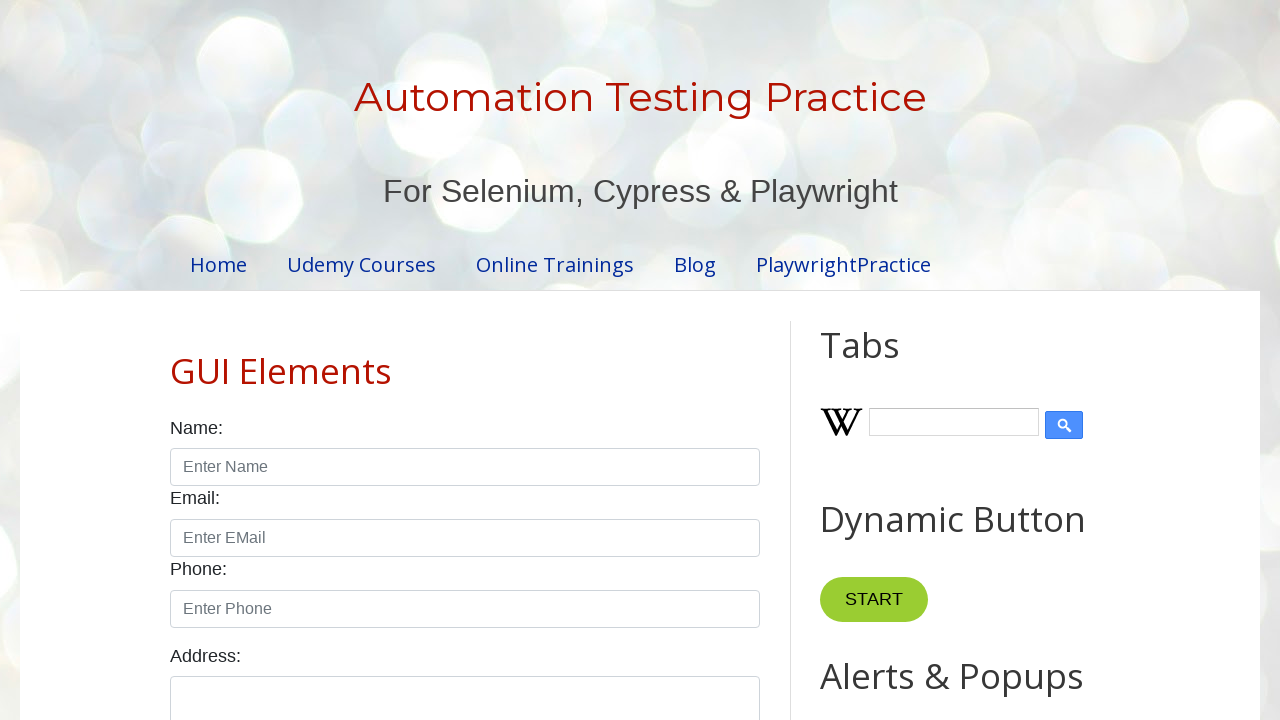

Clicked first button in product table at (651, 361) on (//*[@id="productTable"]//input)[1]
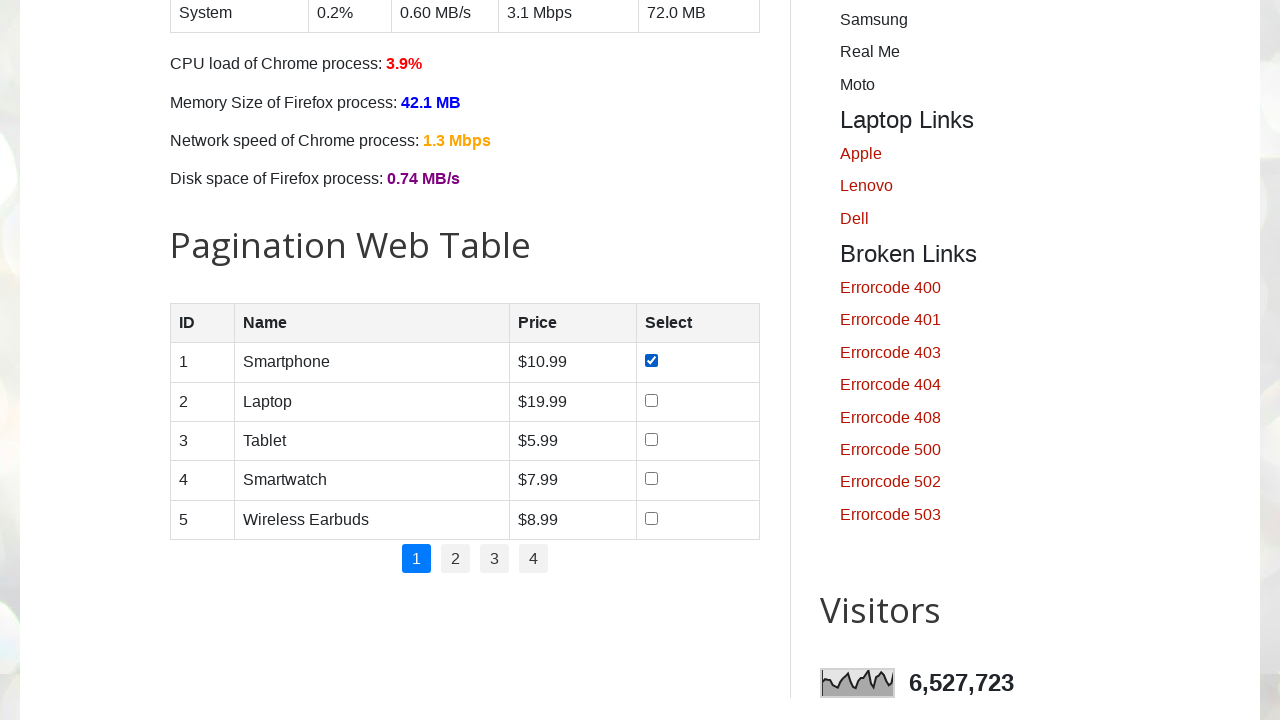

Clicked second button in product table at (651, 400) on (//*[@id="productTable"]//input)[2]
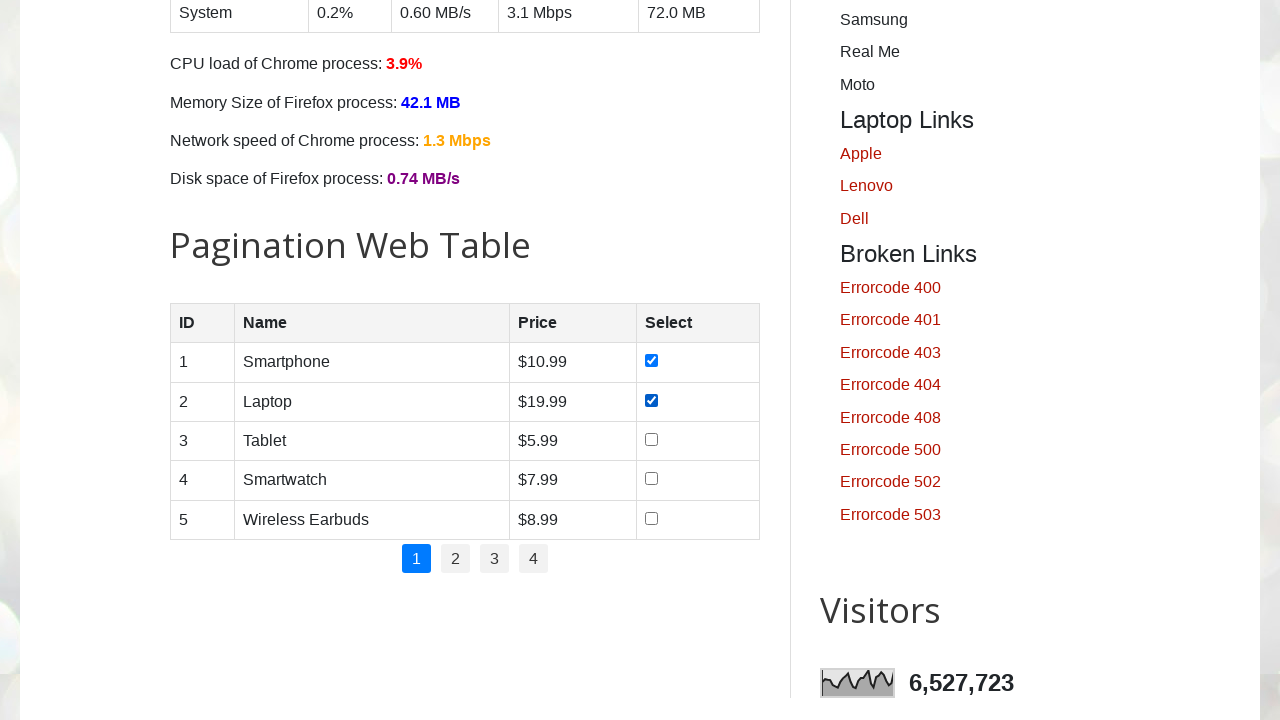

Selected male radio button at (176, 360) on [id="male"]
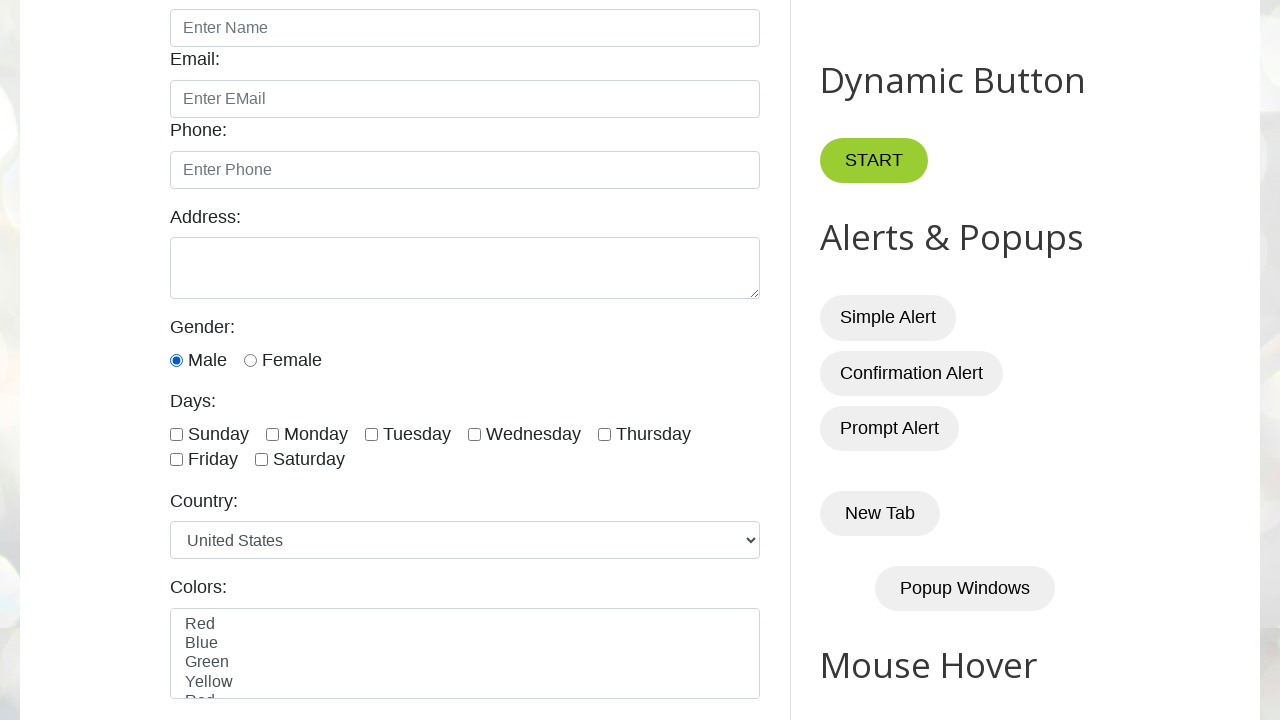

Selected female radio button at (250, 360) on [id="female"]
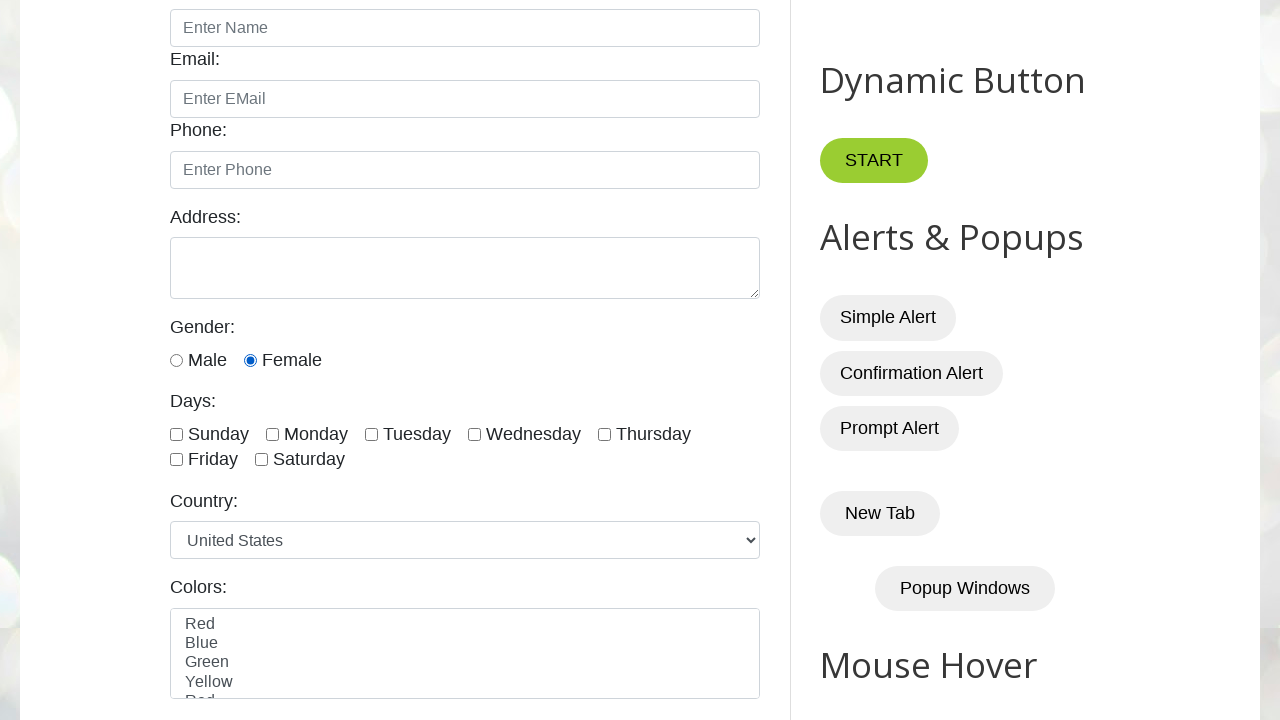

Checked sunday checkbox at (176, 434) on [id="sunday"]
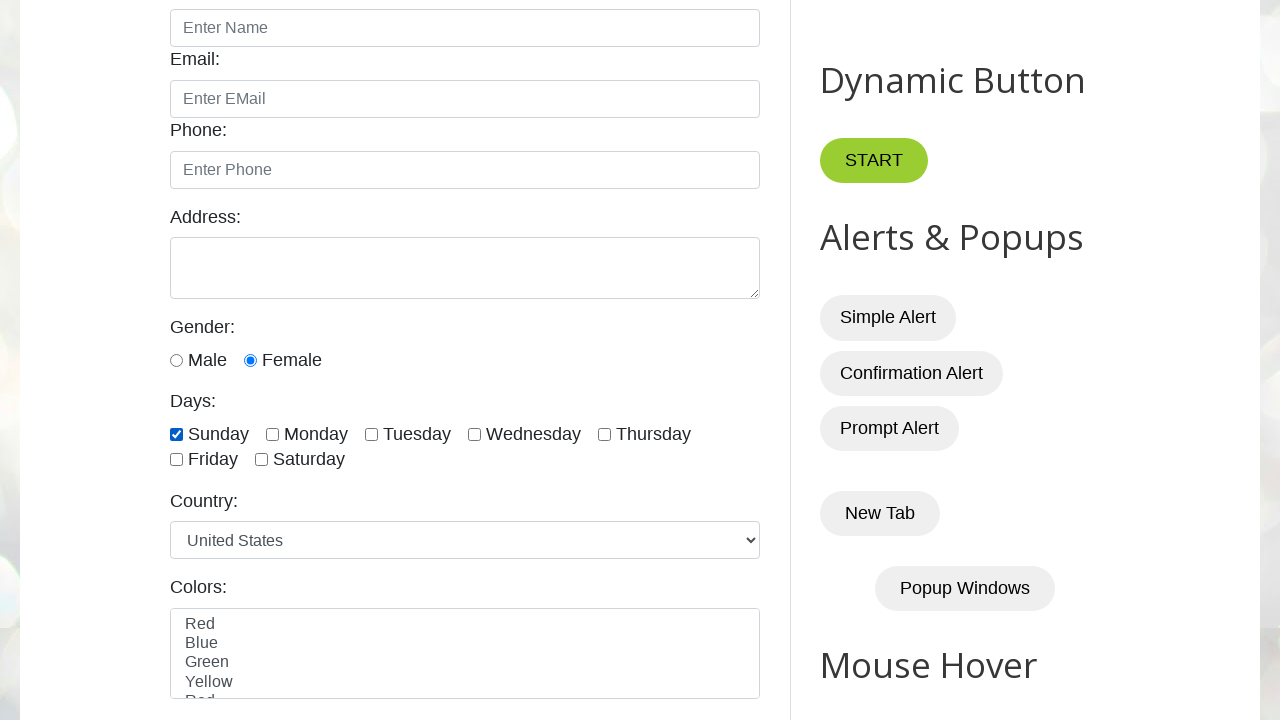

Checked monday checkbox at (272, 434) on [id="monday"]
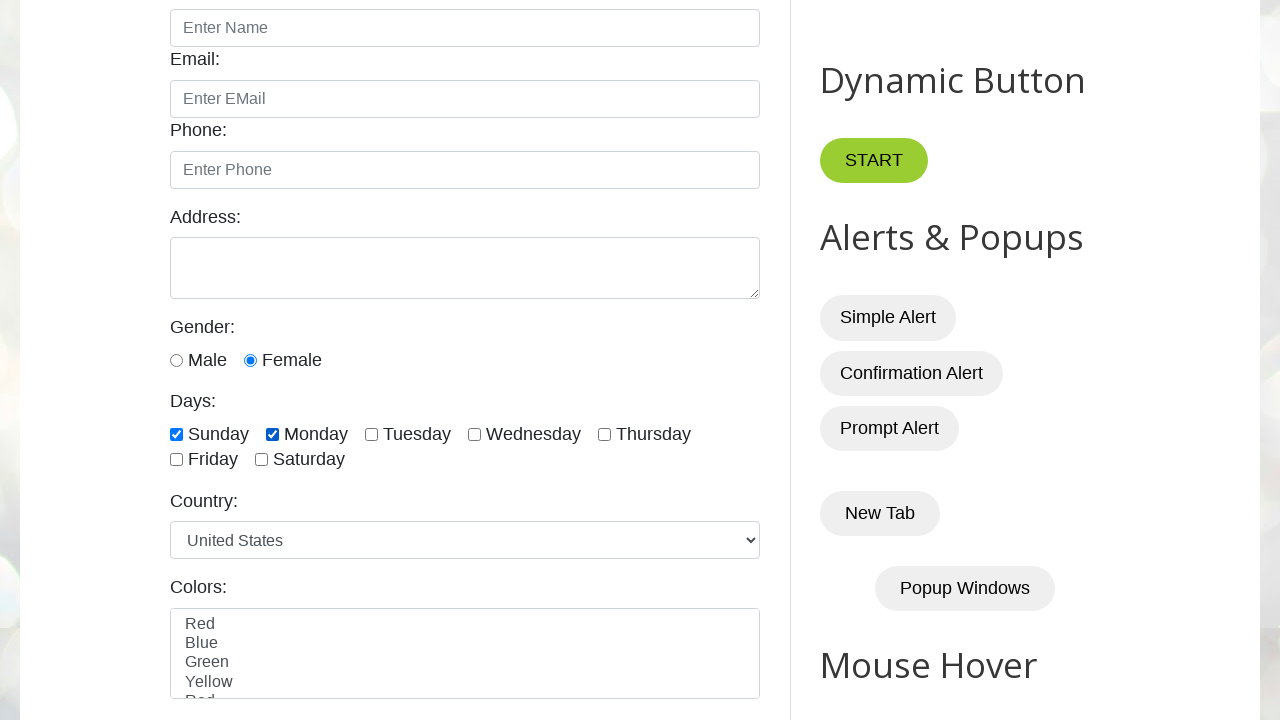

Unchecked monday checkbox at (272, 434) on [id="monday"]
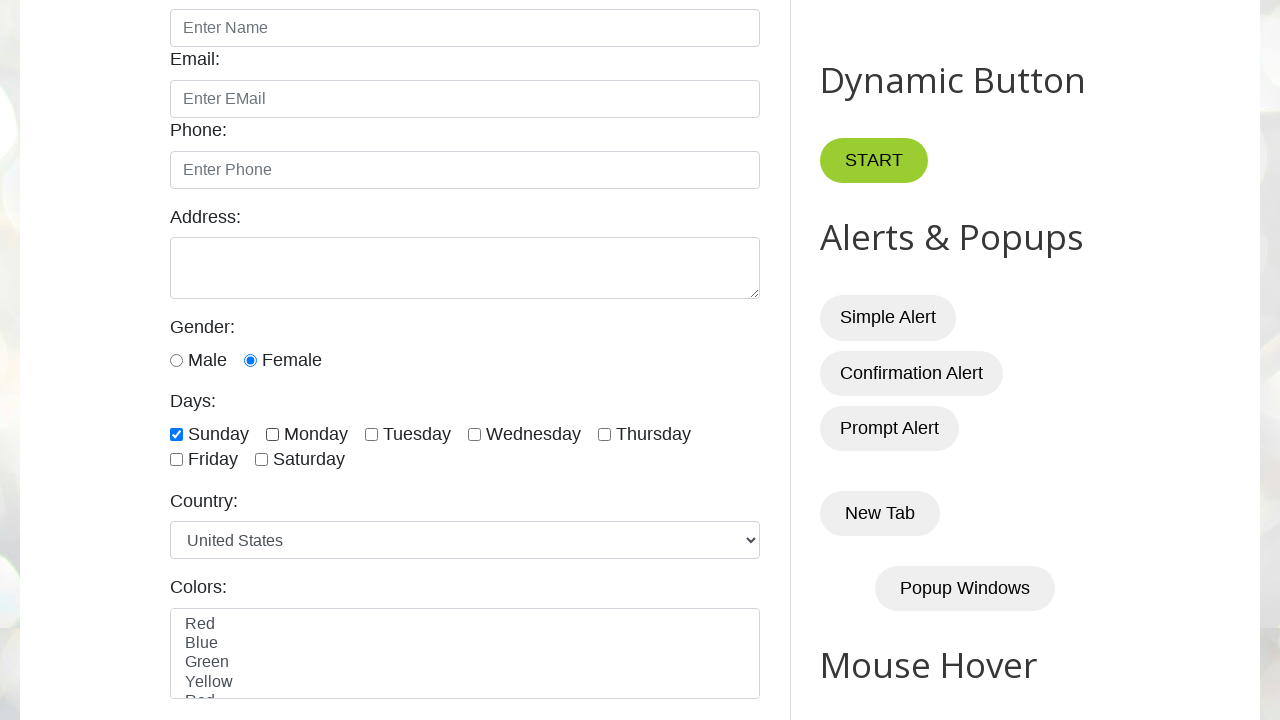

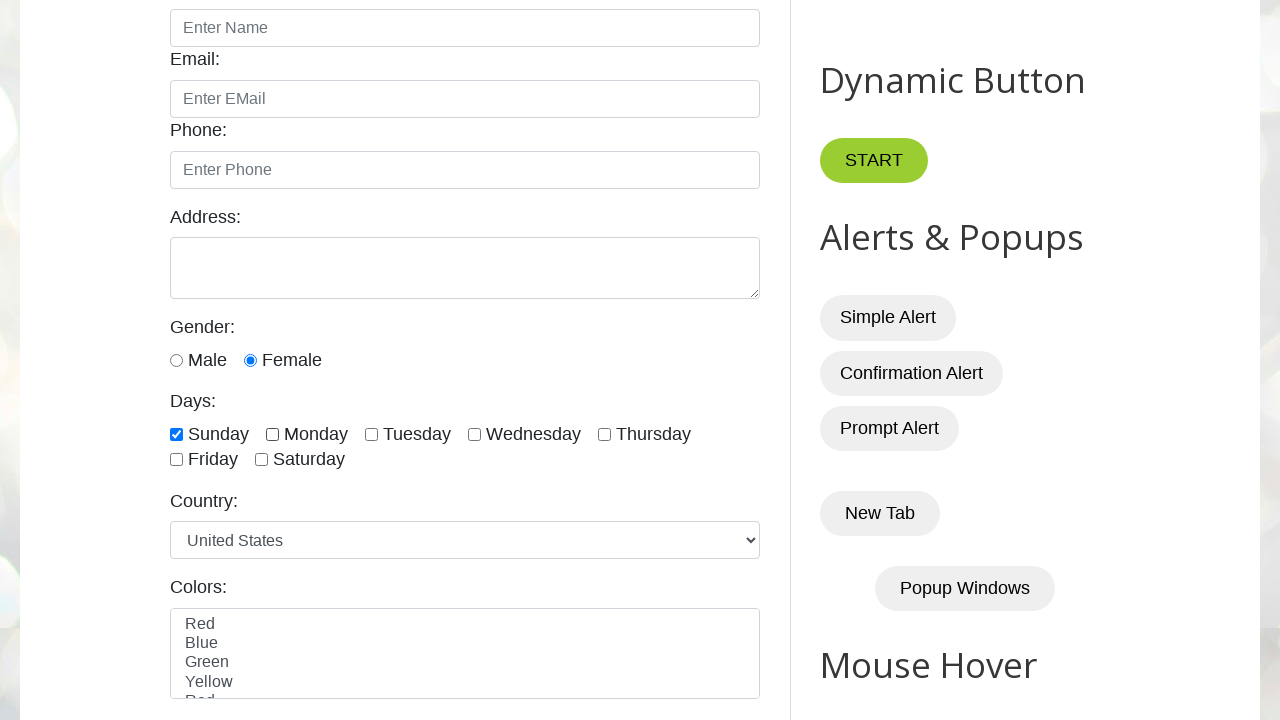